Navigates to the VCTC Pune website and waits for the page to load. This is a simple navigation test with no further interactions.

Starting URL: https://vctcpune.com/

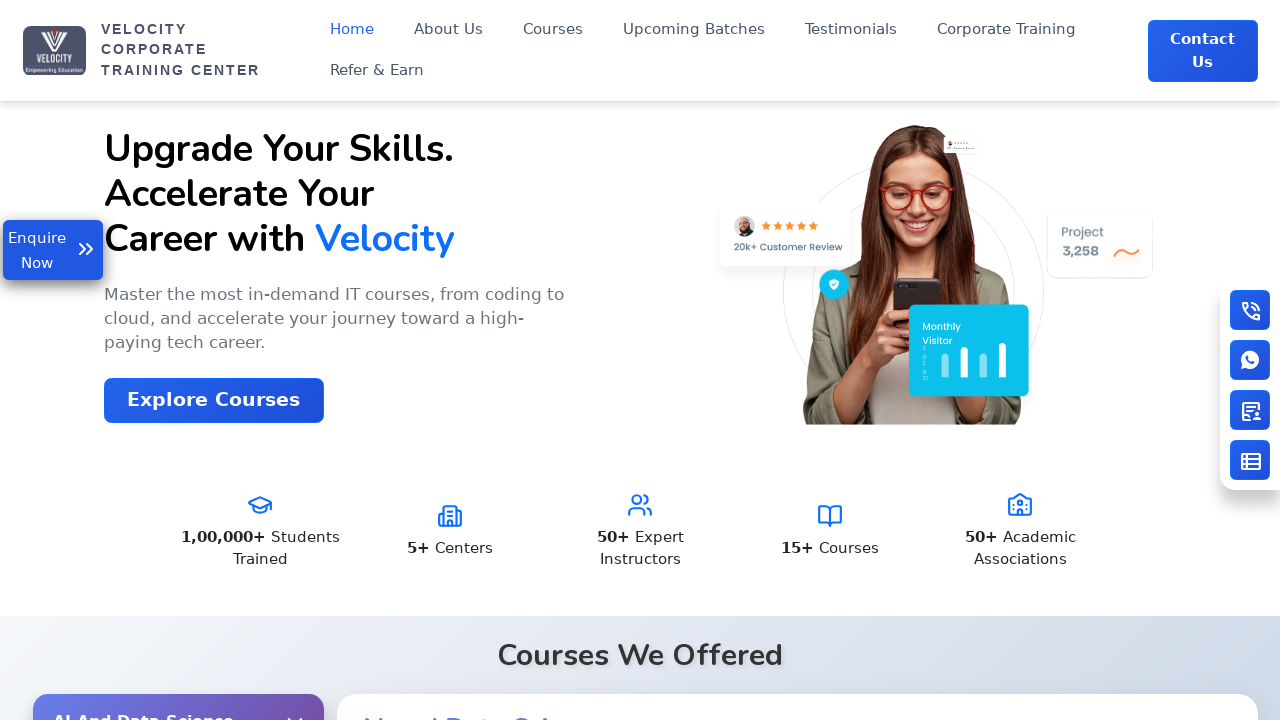

Navigated to VCTC Pune website at https://vctcpune.com/
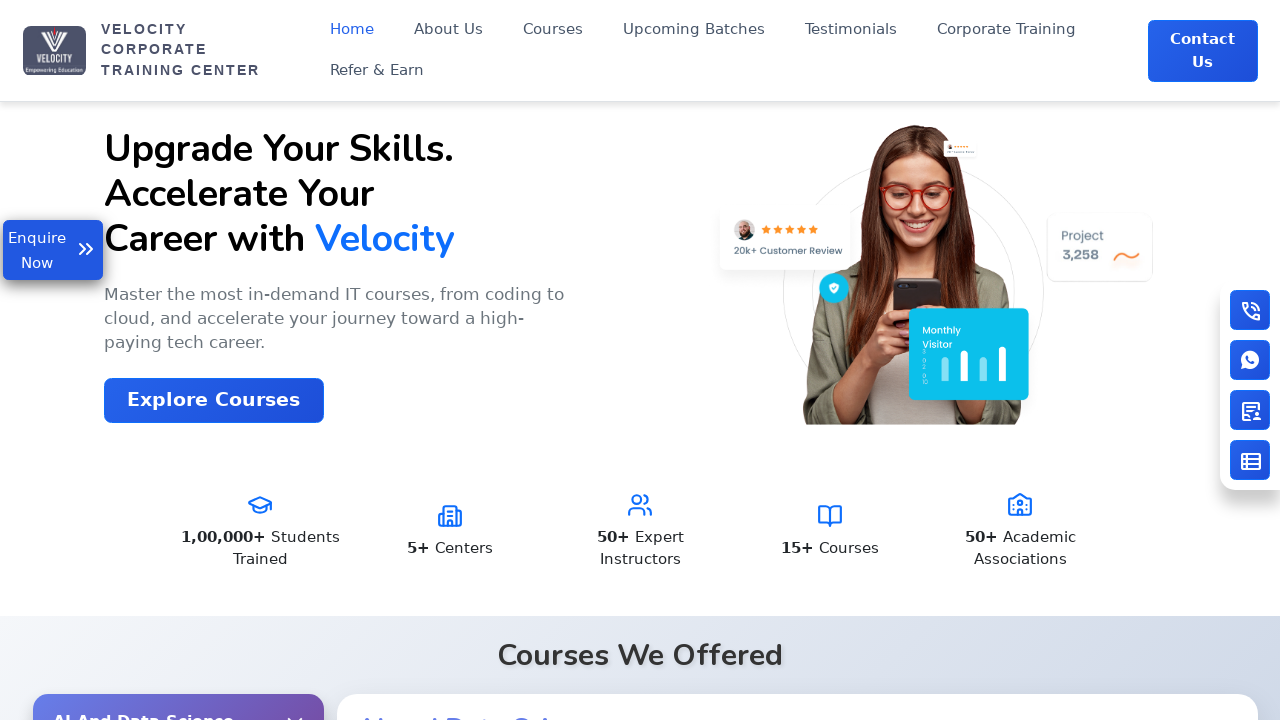

Page DOM content fully loaded
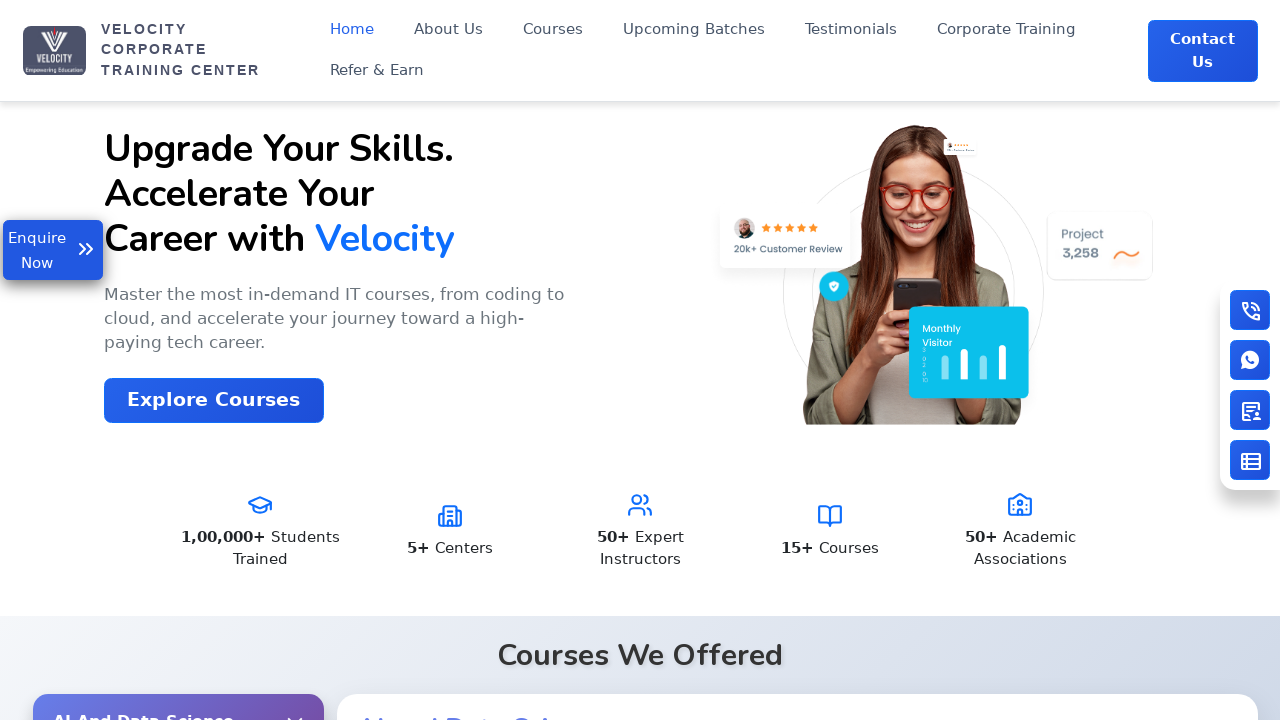

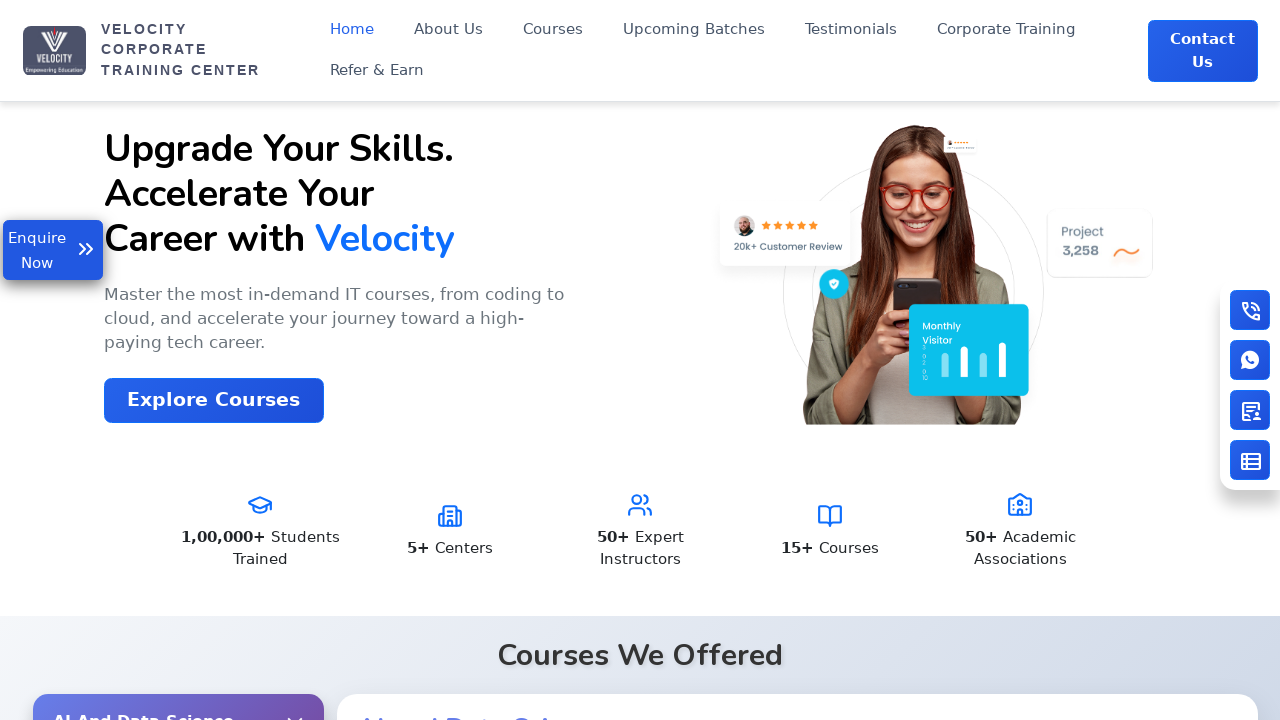